Solves a math captcha by reading two numbers, calculating their sum, selecting the result from a dropdown menu, and submitting the form

Starting URL: http://suninjuly.github.io/selects1.html

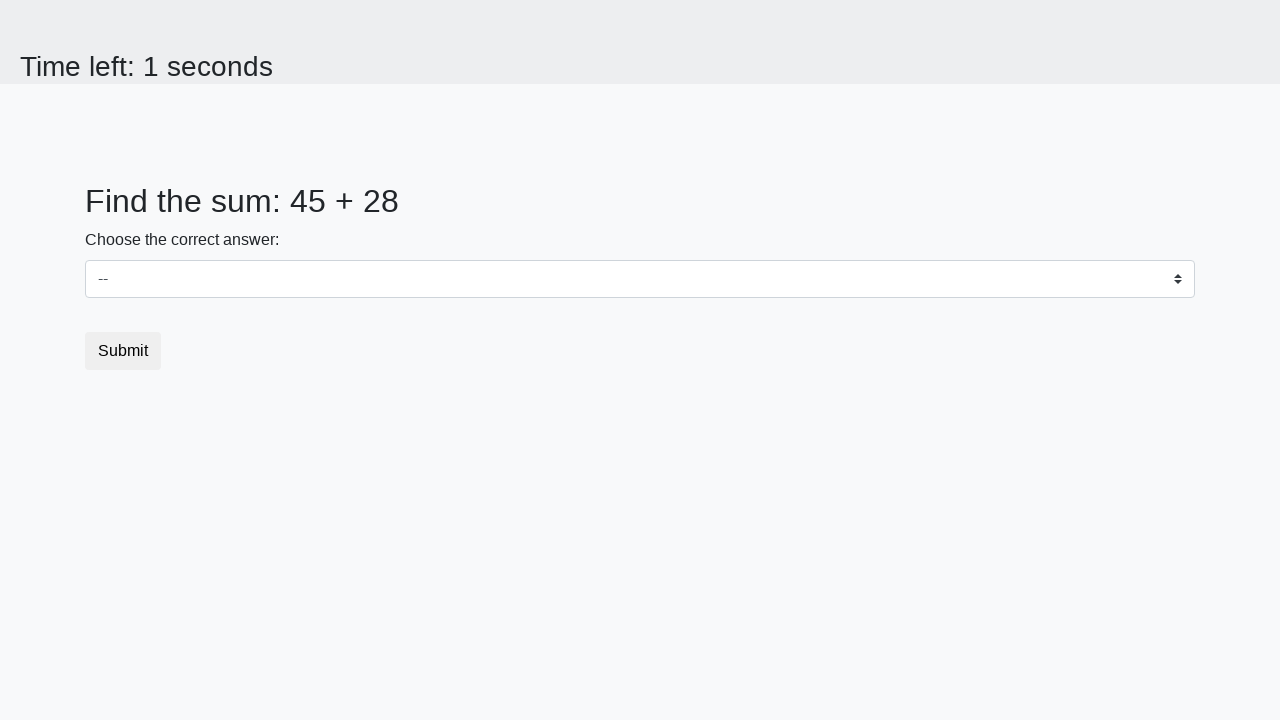

Read first number from #num1 element
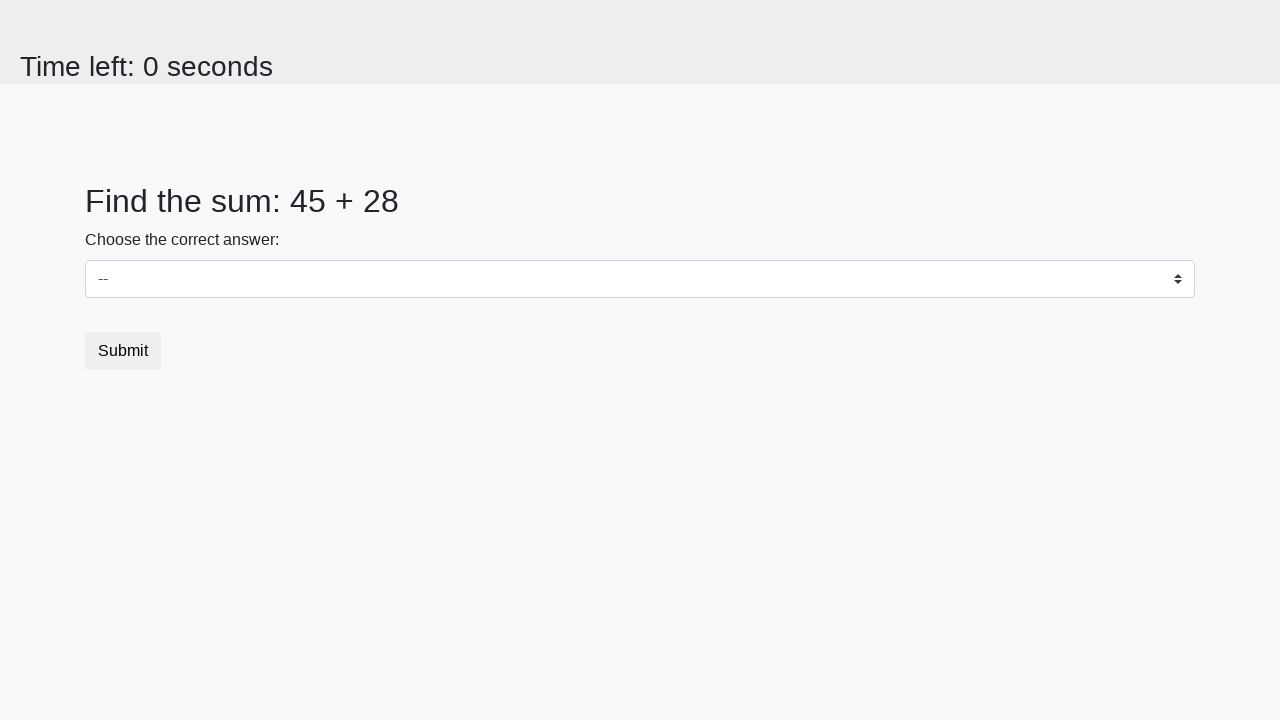

Read second number from #num2 element
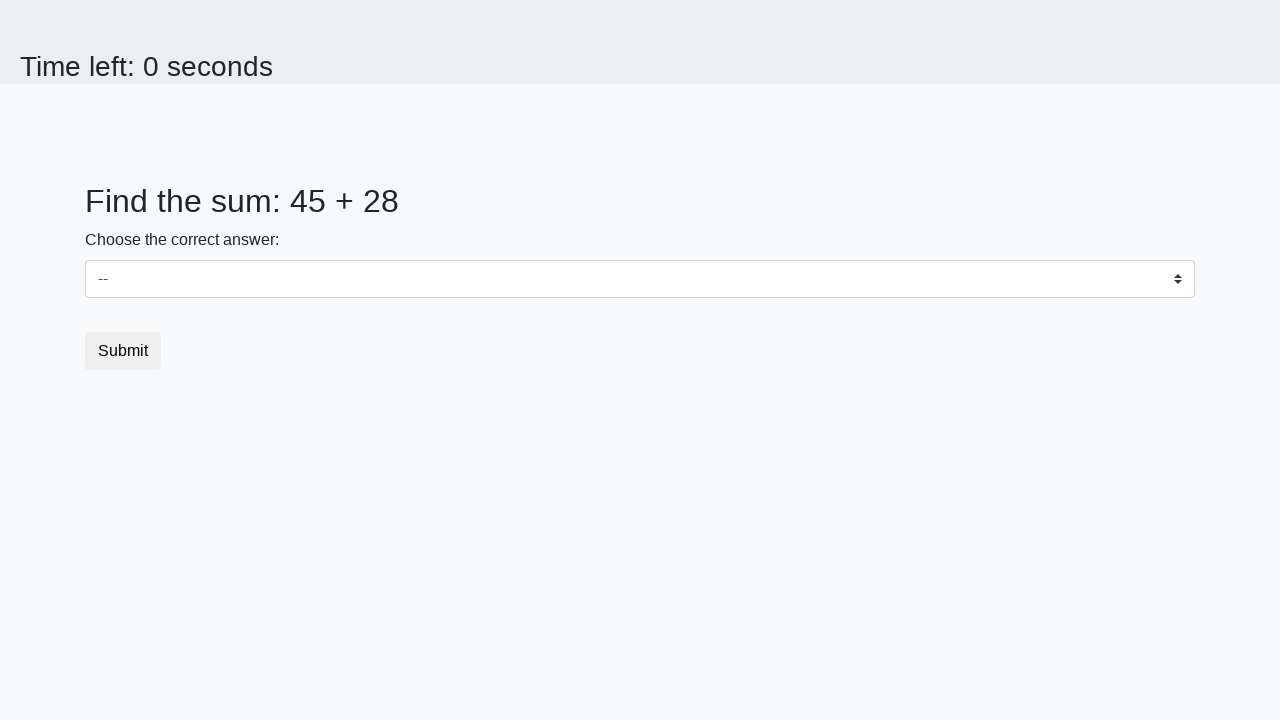

Calculated sum: 45 + 28 = 73
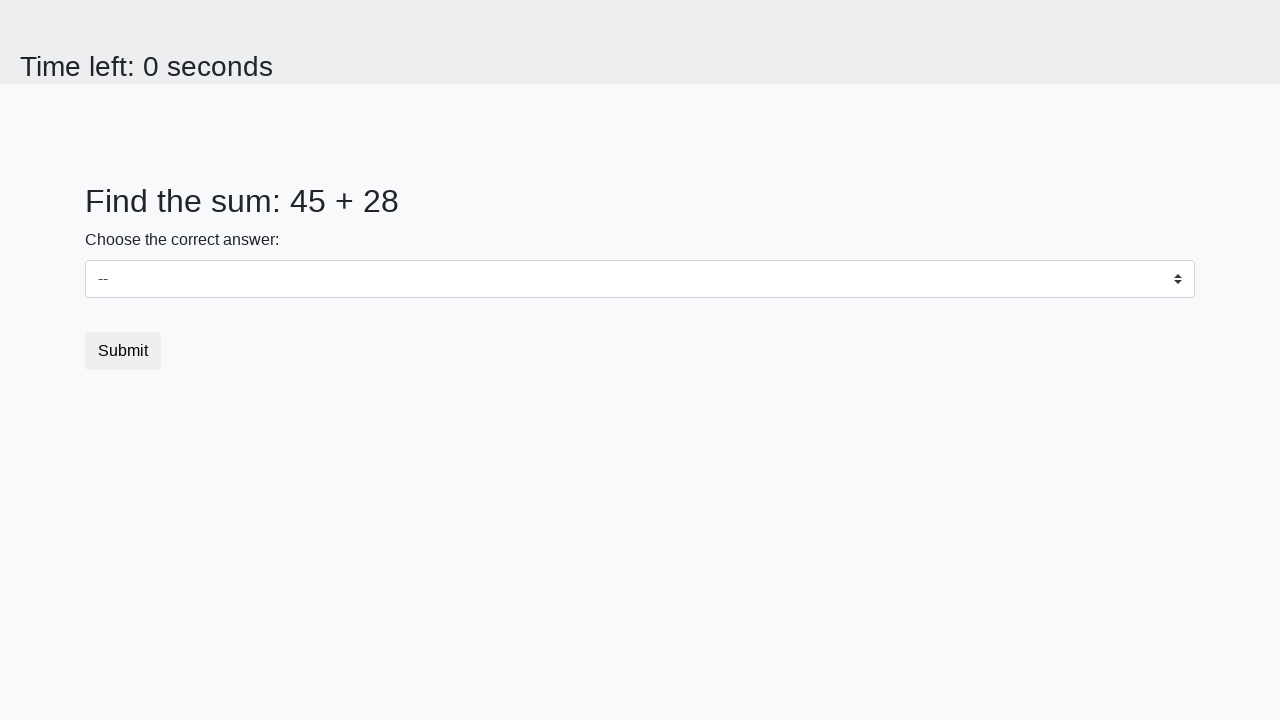

Selected 73 from dropdown menu on select
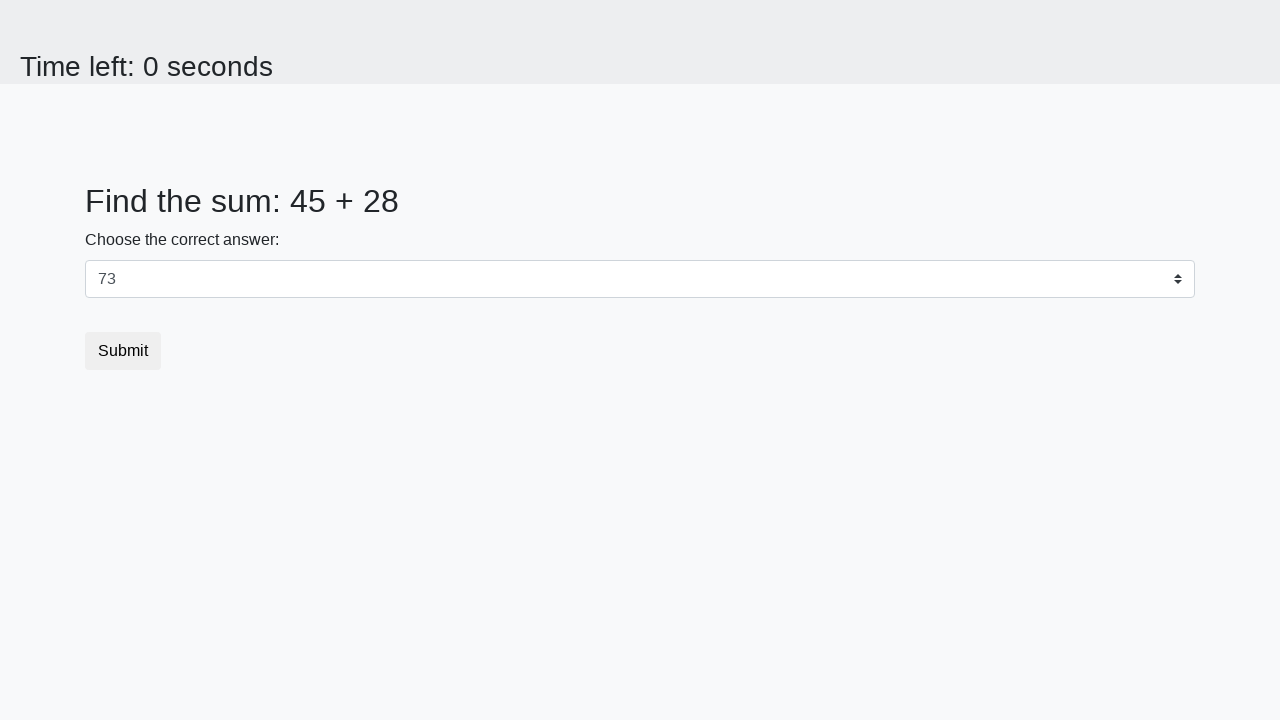

Clicked submit button at (123, 351) on .btn
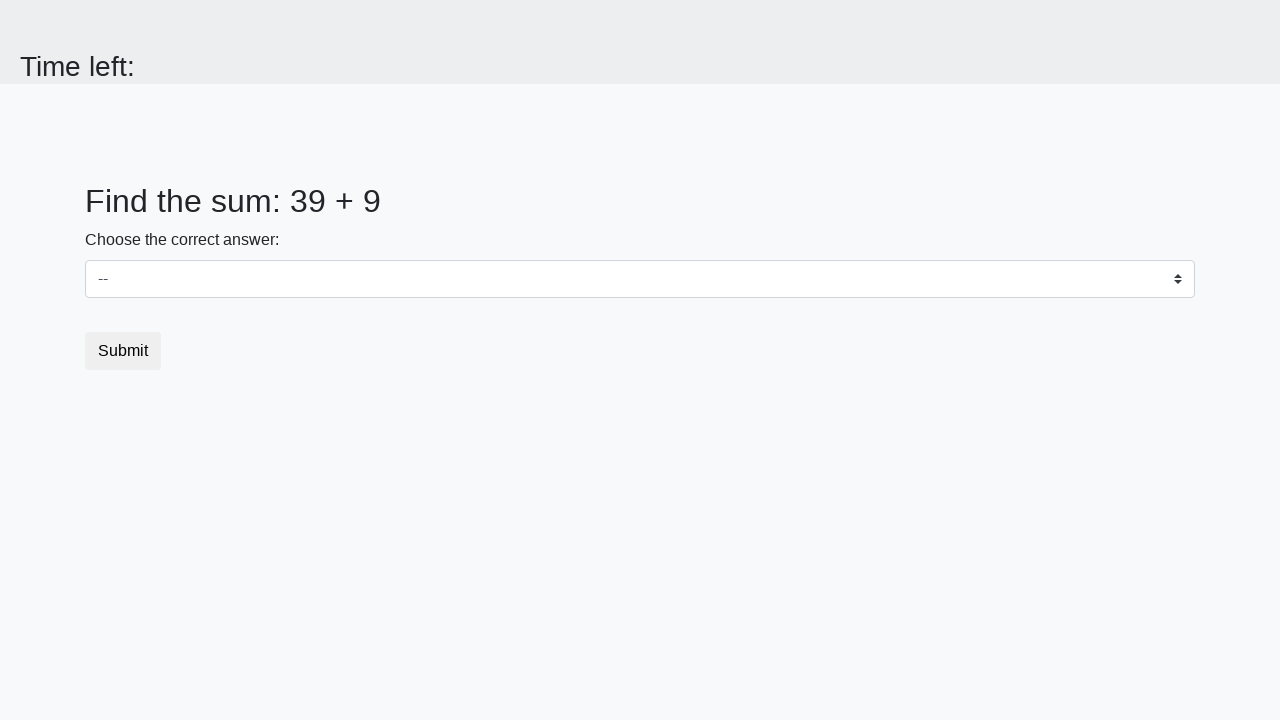

Waited for result to appear
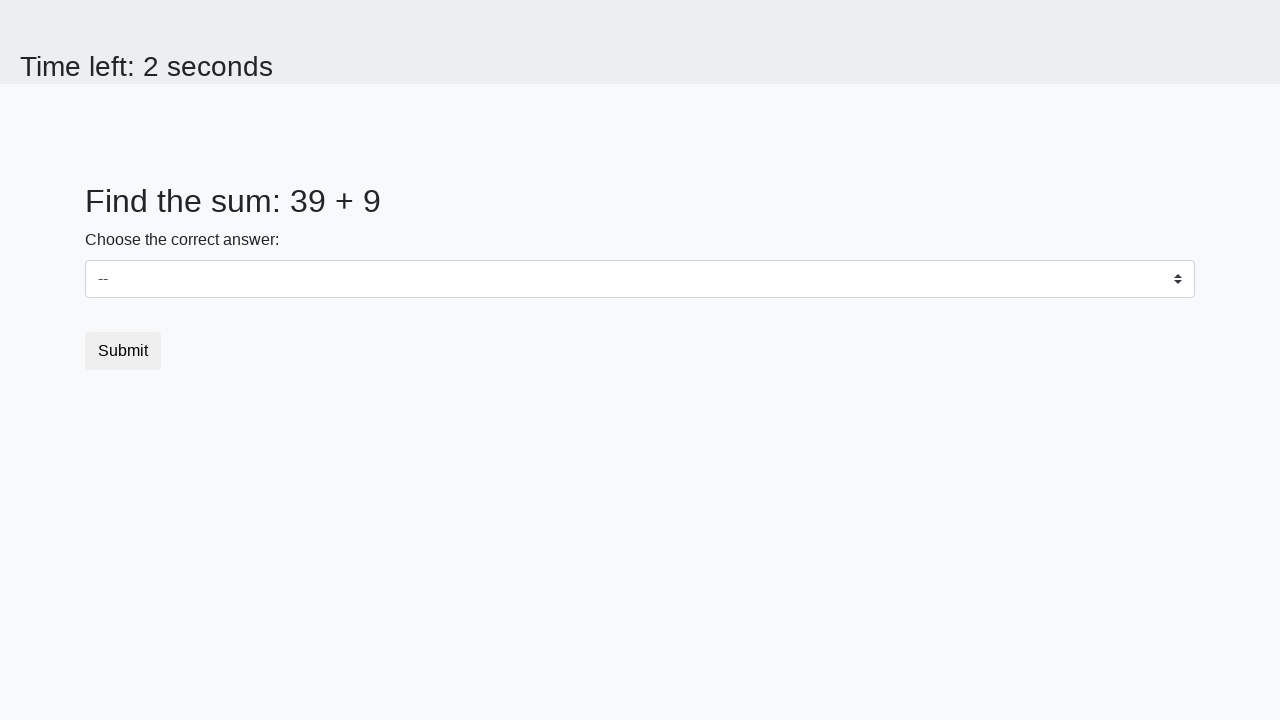

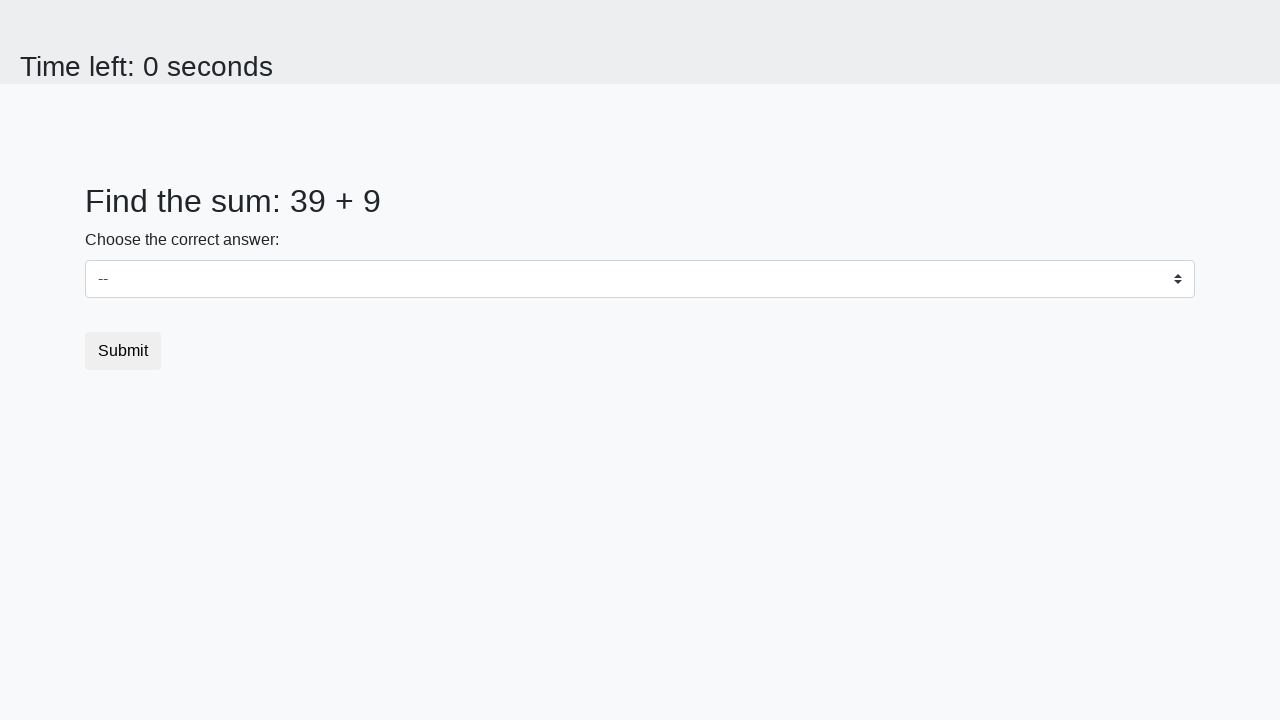